Tests the complete e-commerce flow on DemoBlaze: navigating to Laptops category, selecting MacBook Air, adding it to cart, and completing the checkout process with order details.

Starting URL: https://www.demoblaze.com/#

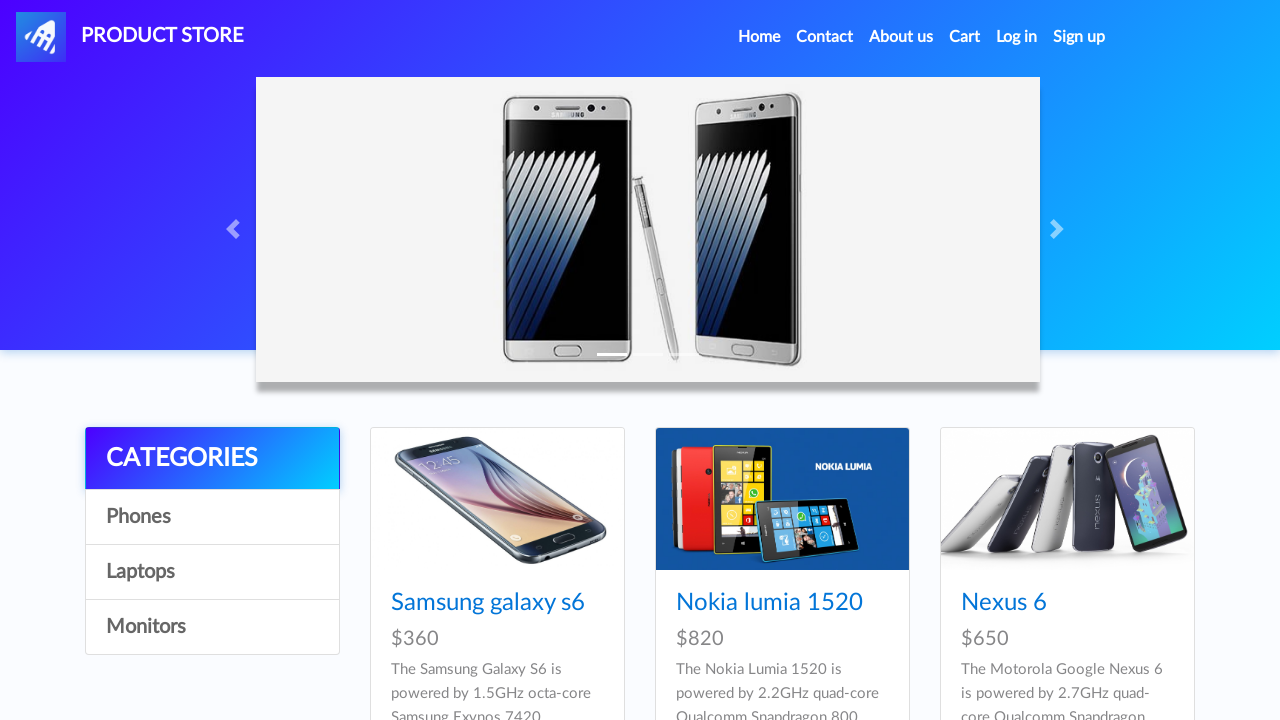

Clicked on Laptops category at (212, 572) on text=Laptops
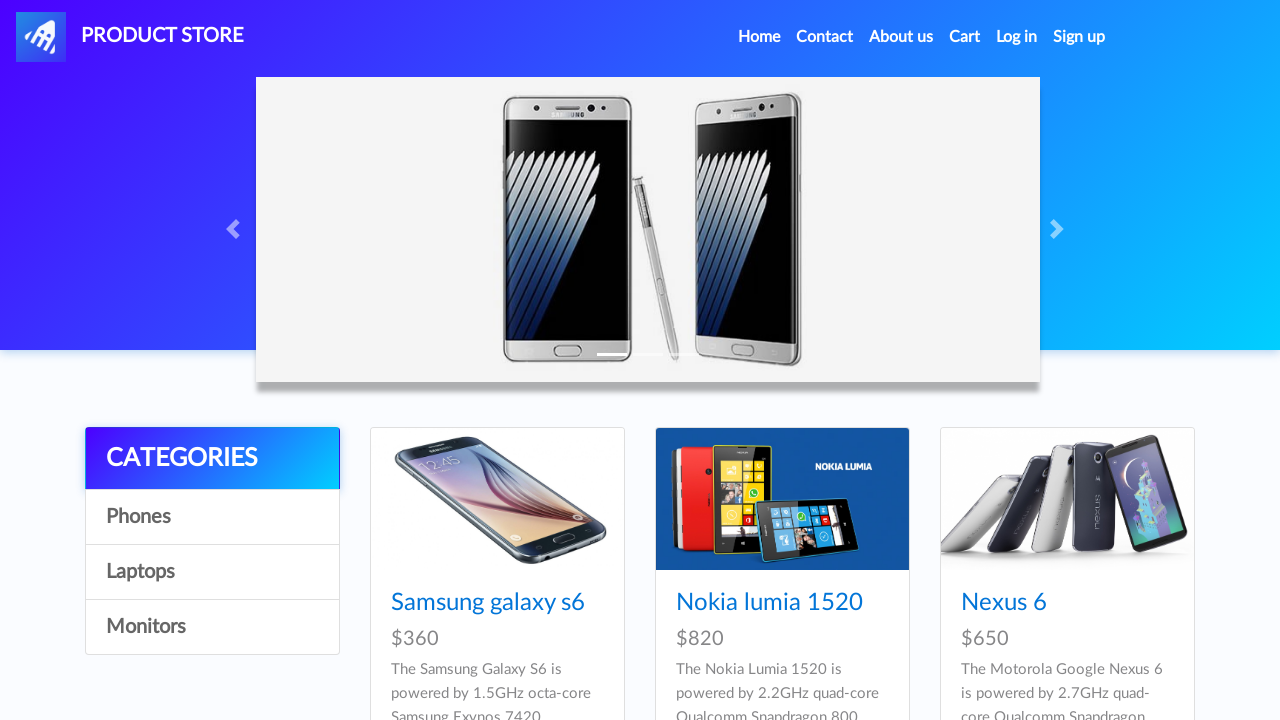

Waited for products to load
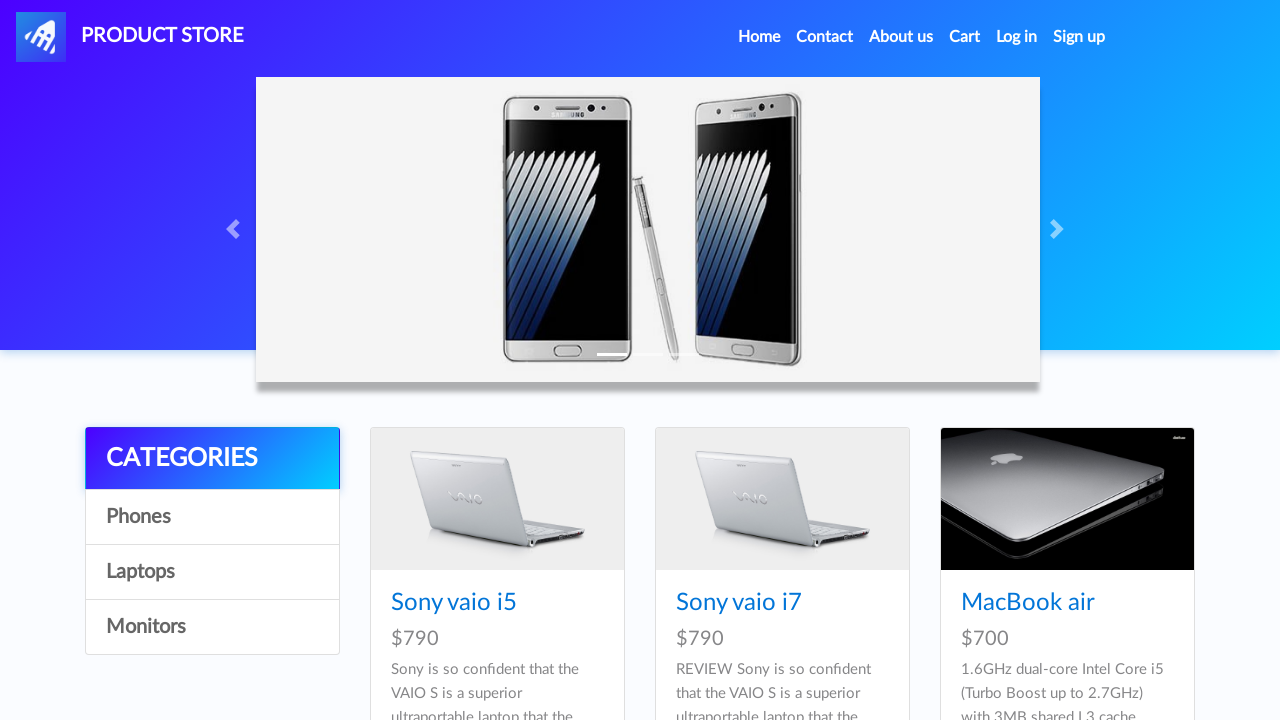

Clicked on MacBook air product at (1028, 603) on text=MacBook air
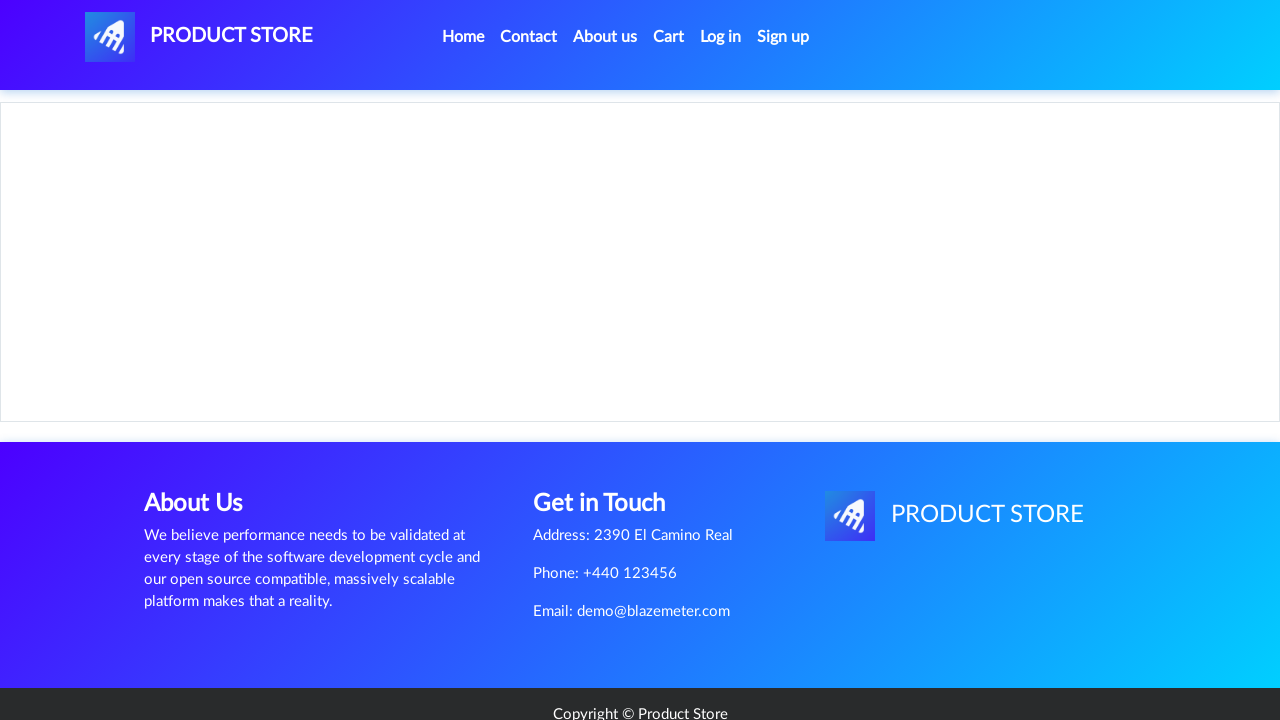

Set up dialog handler to dismiss alerts
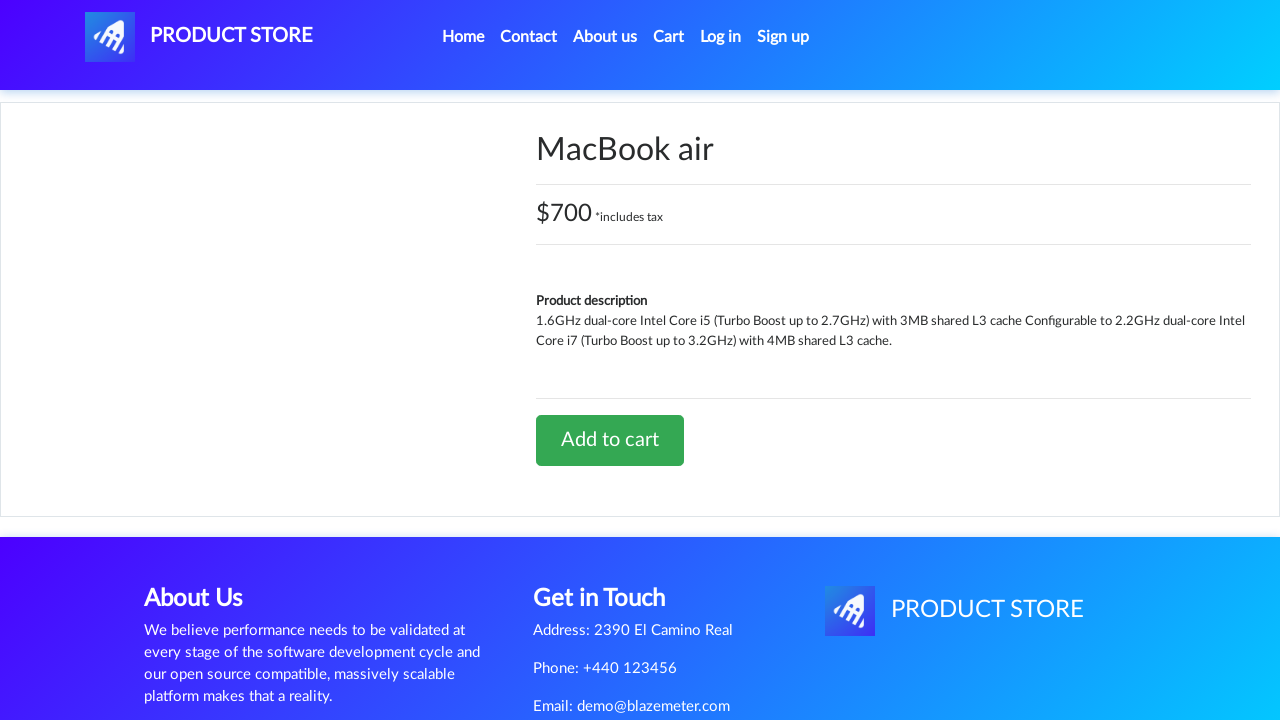

Add to cart button appeared
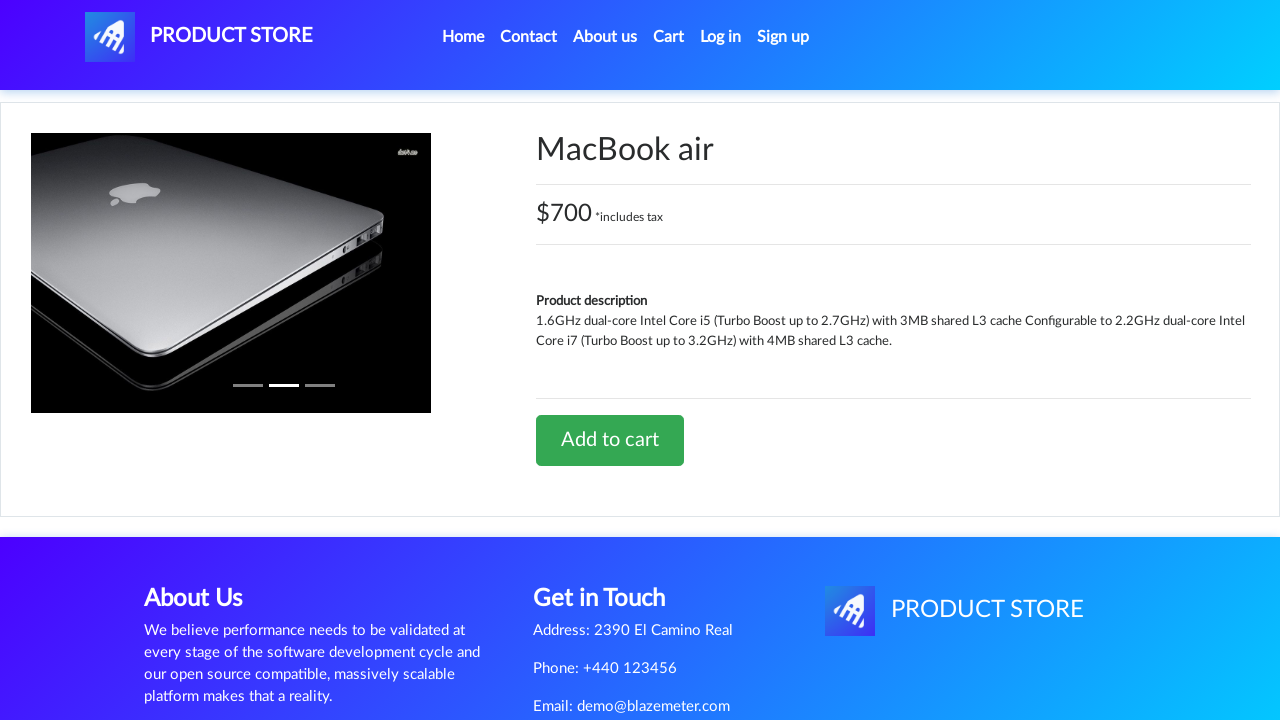

Clicked Add to cart button at (610, 440) on text=Add to cart
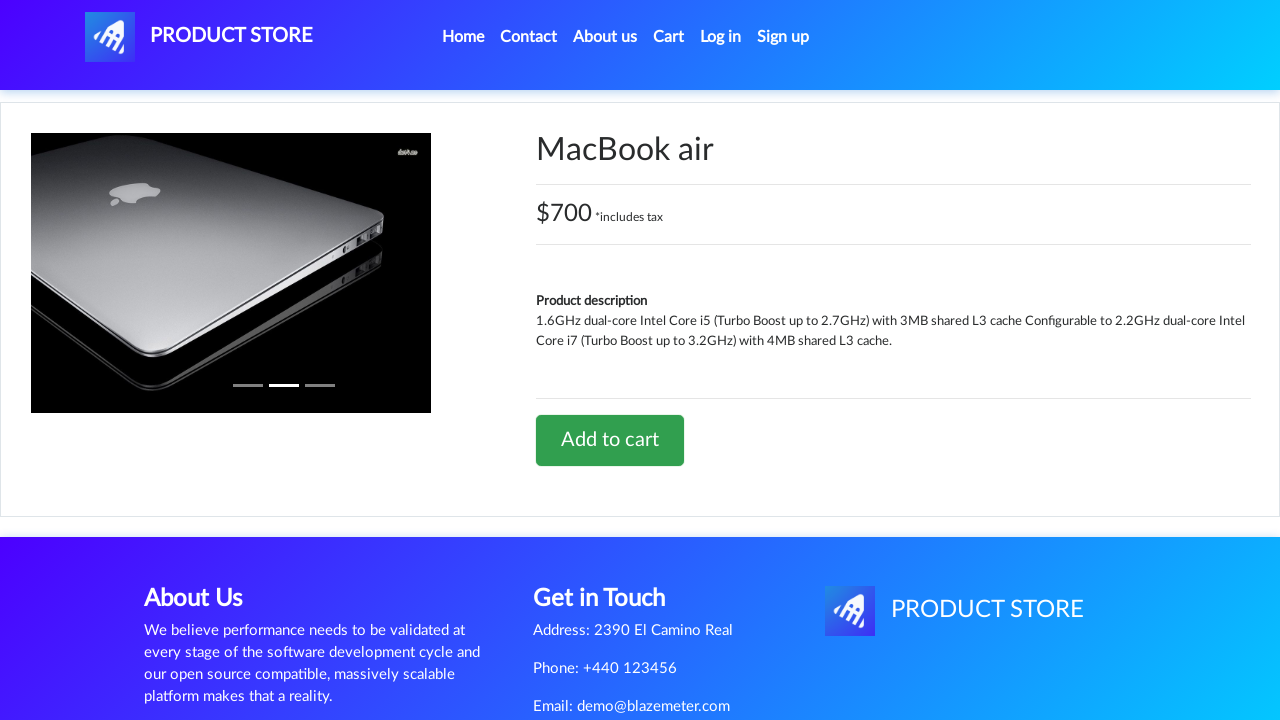

Waited for dialog to be dismissed
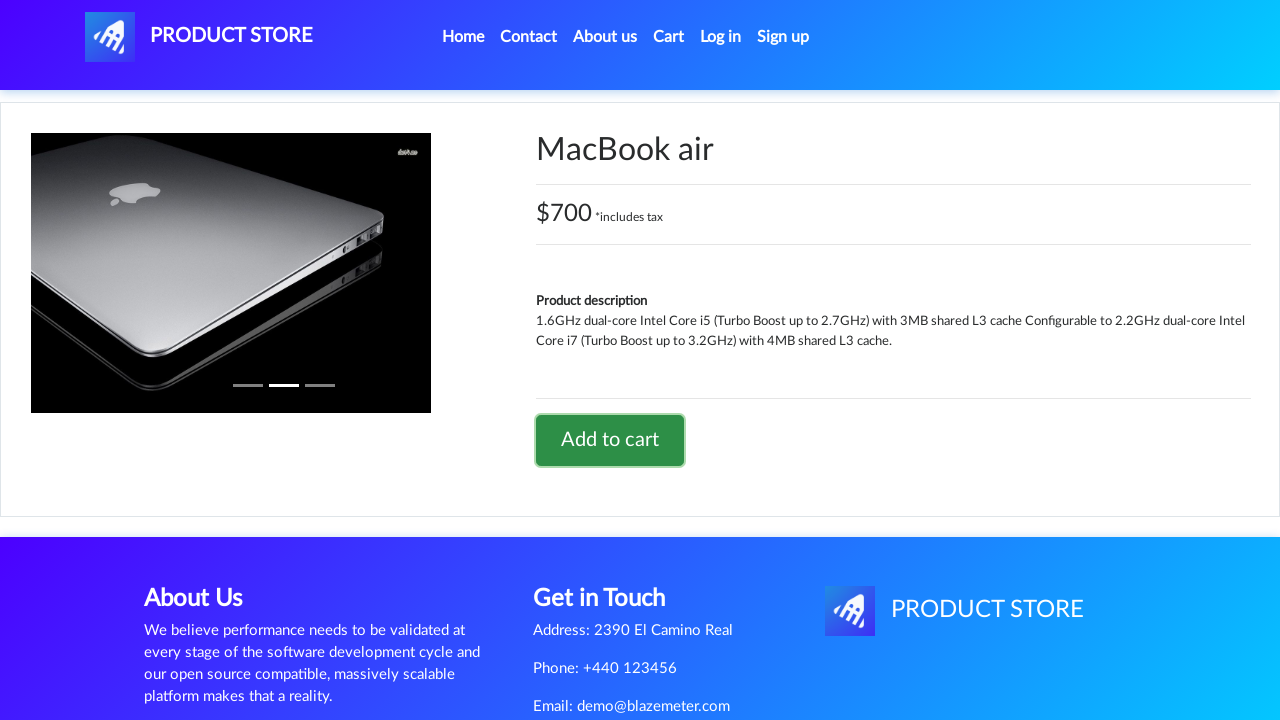

Clicked on Cart link at (669, 37) on text=Cart
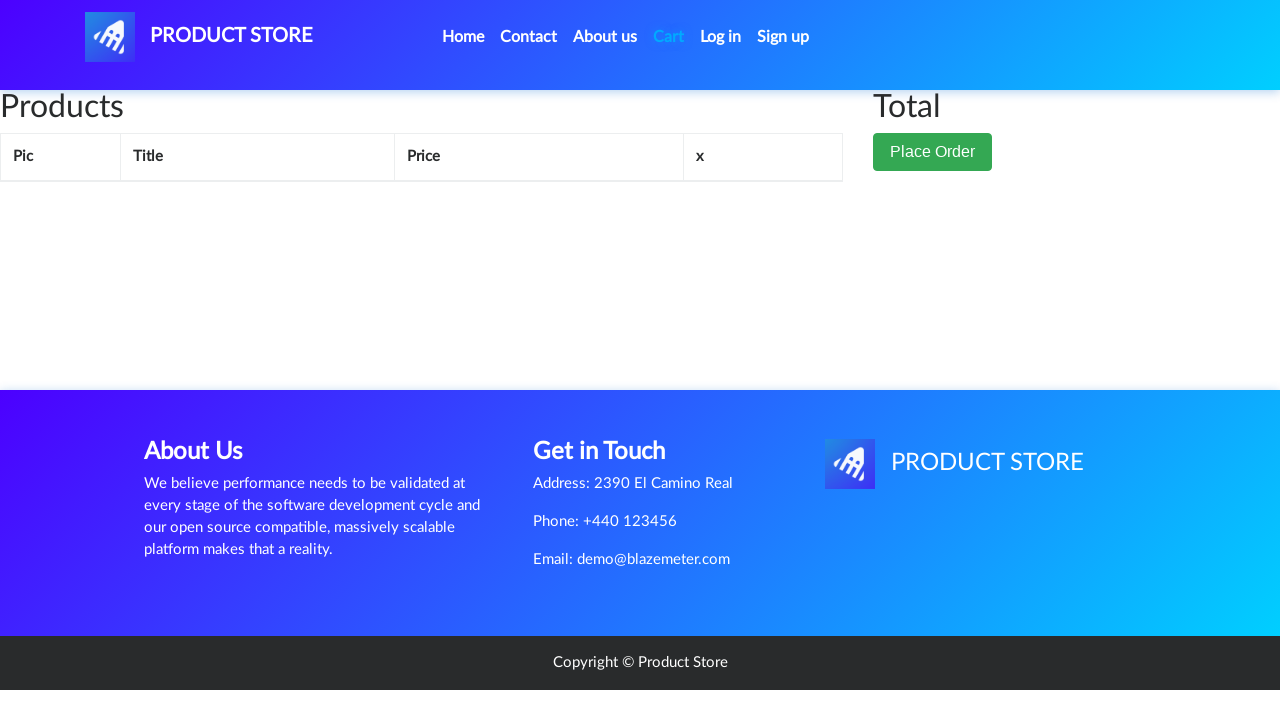

Cart page loaded with Place Order button
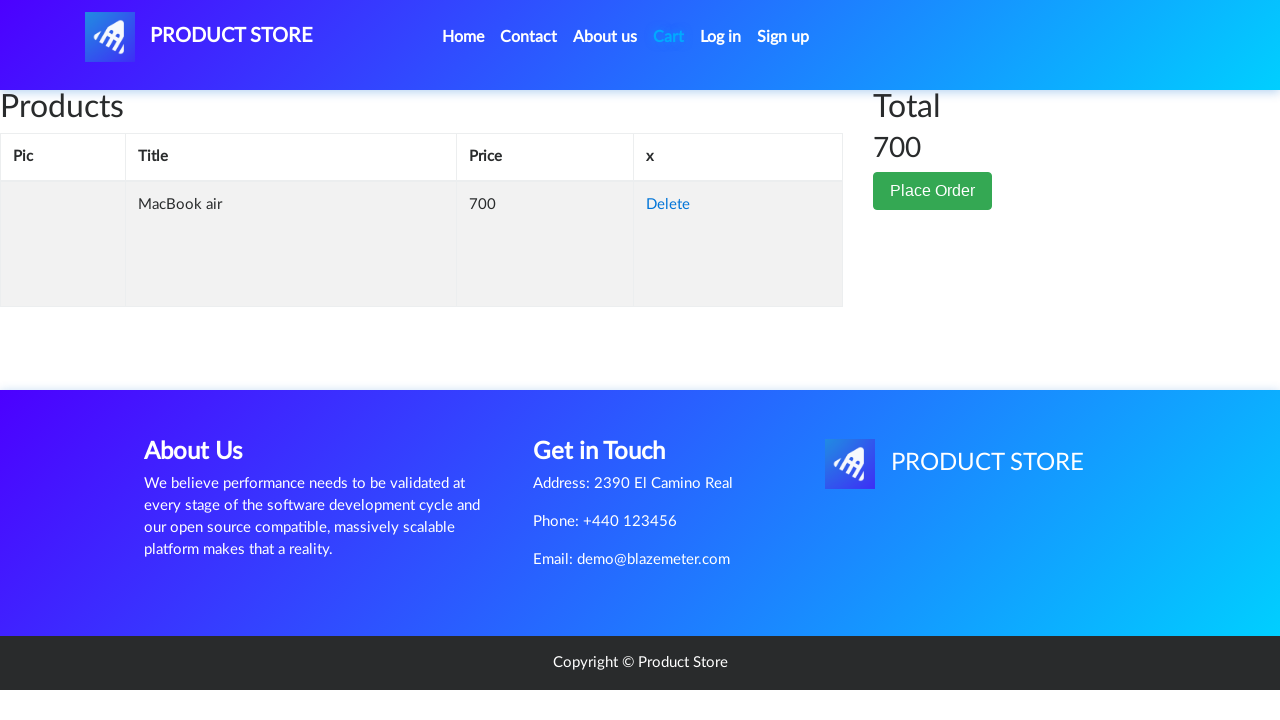

Clicked Place Order button at (933, 191) on button:has-text("Place Order")
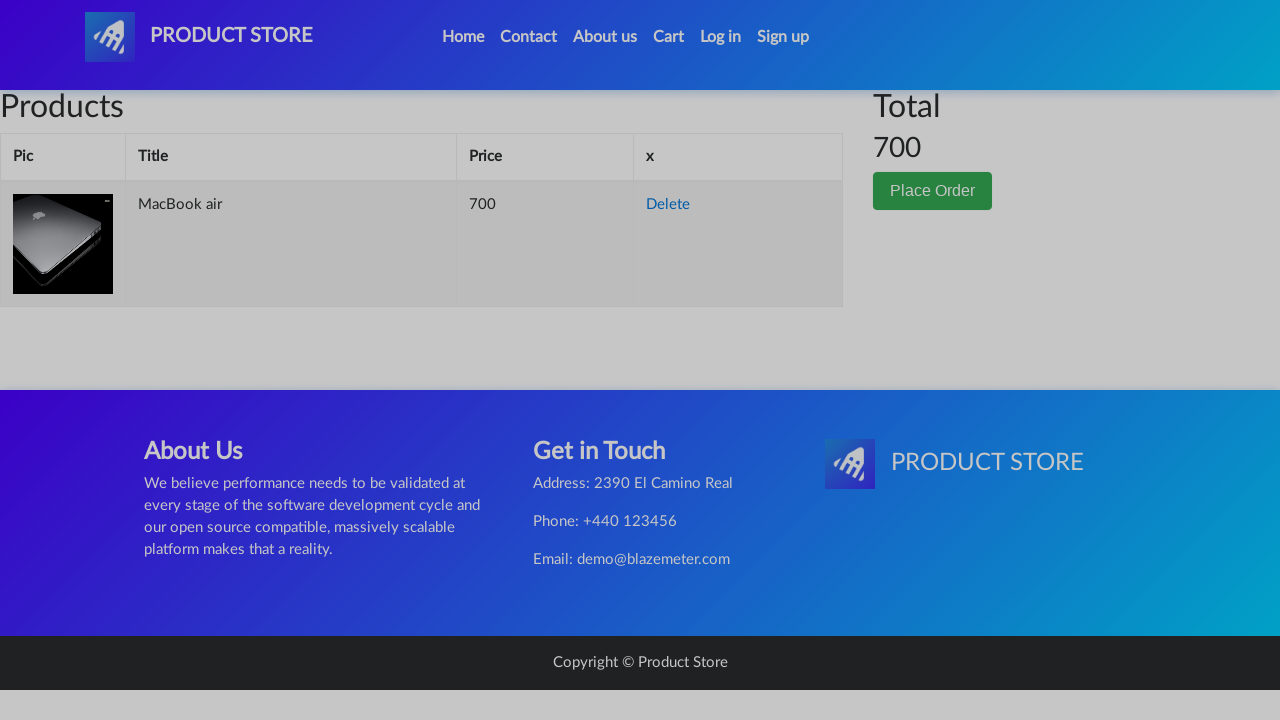

Order form modal appeared
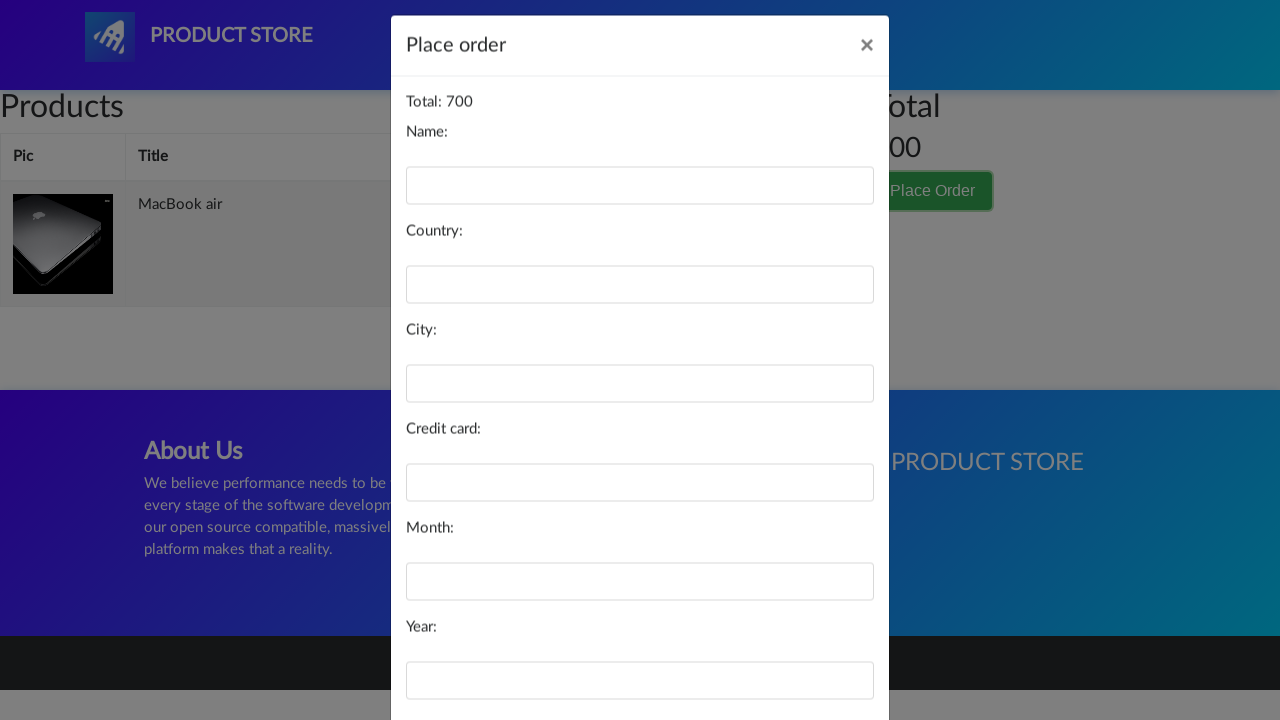

Filled in name field with 'John Smith' on #name
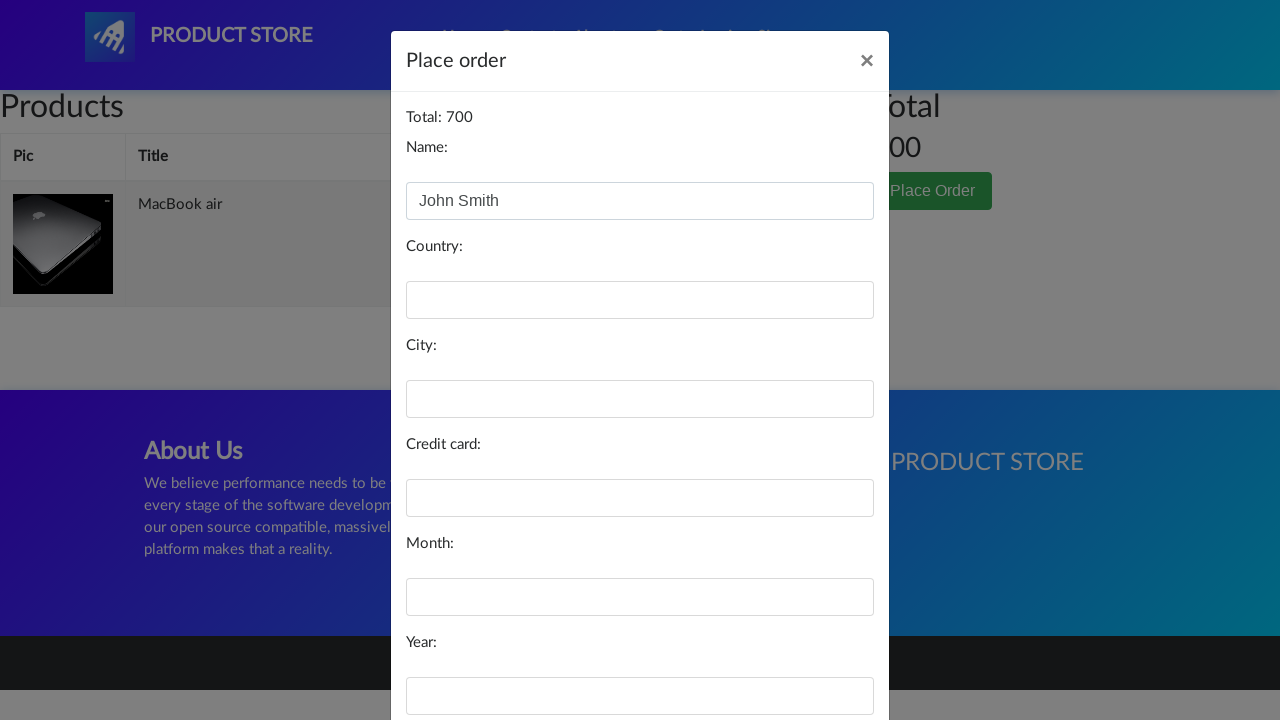

Filled in country field with 'United States' on #country
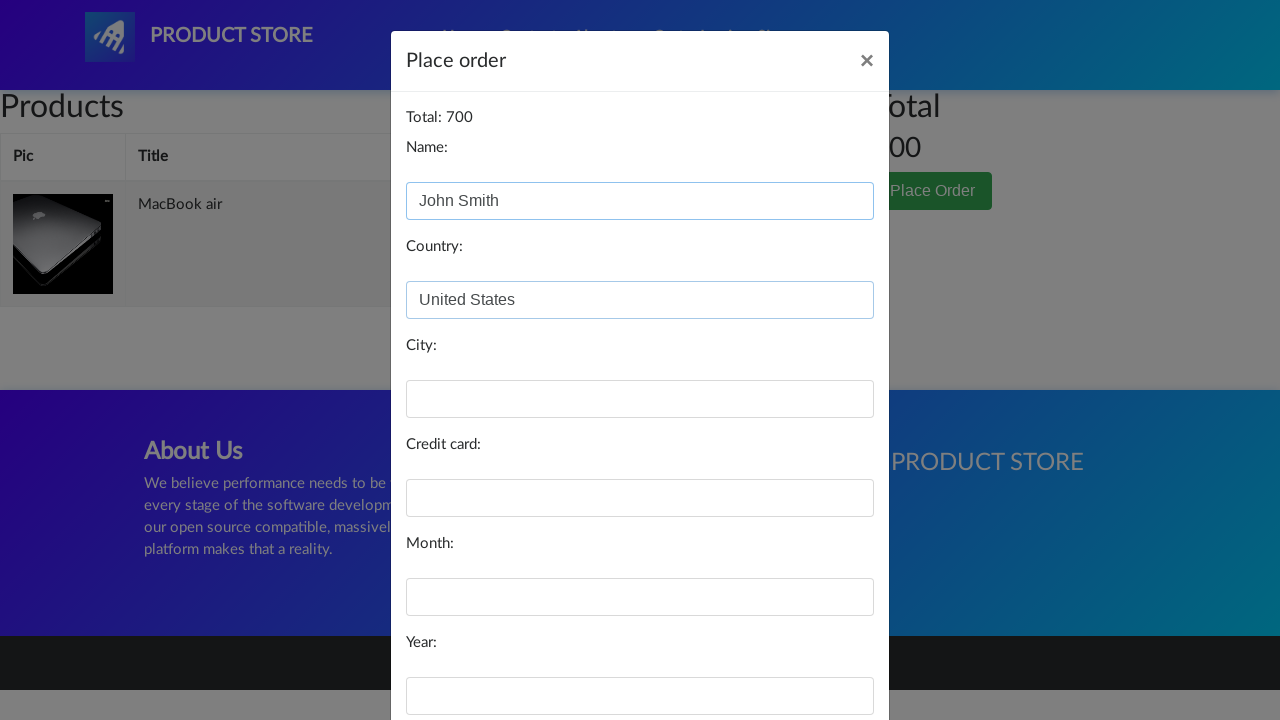

Filled in city field with 'New York' on #city
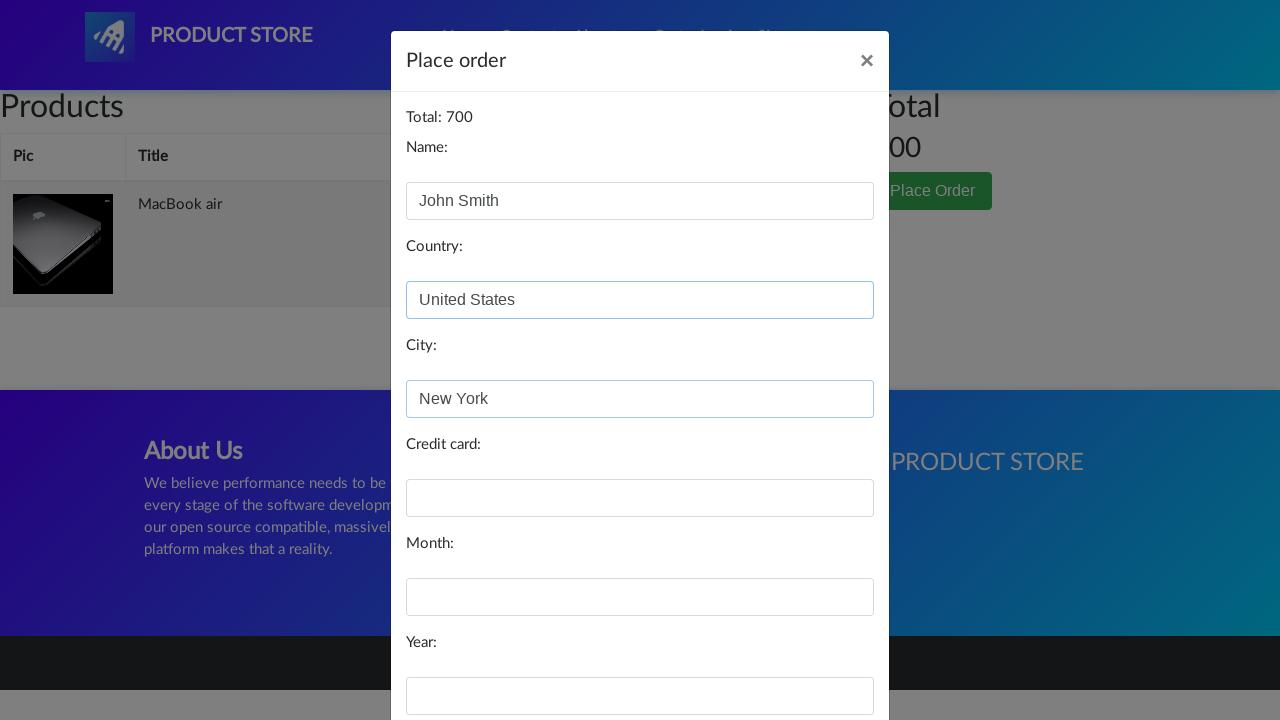

Filled in credit card field with test card number on #card
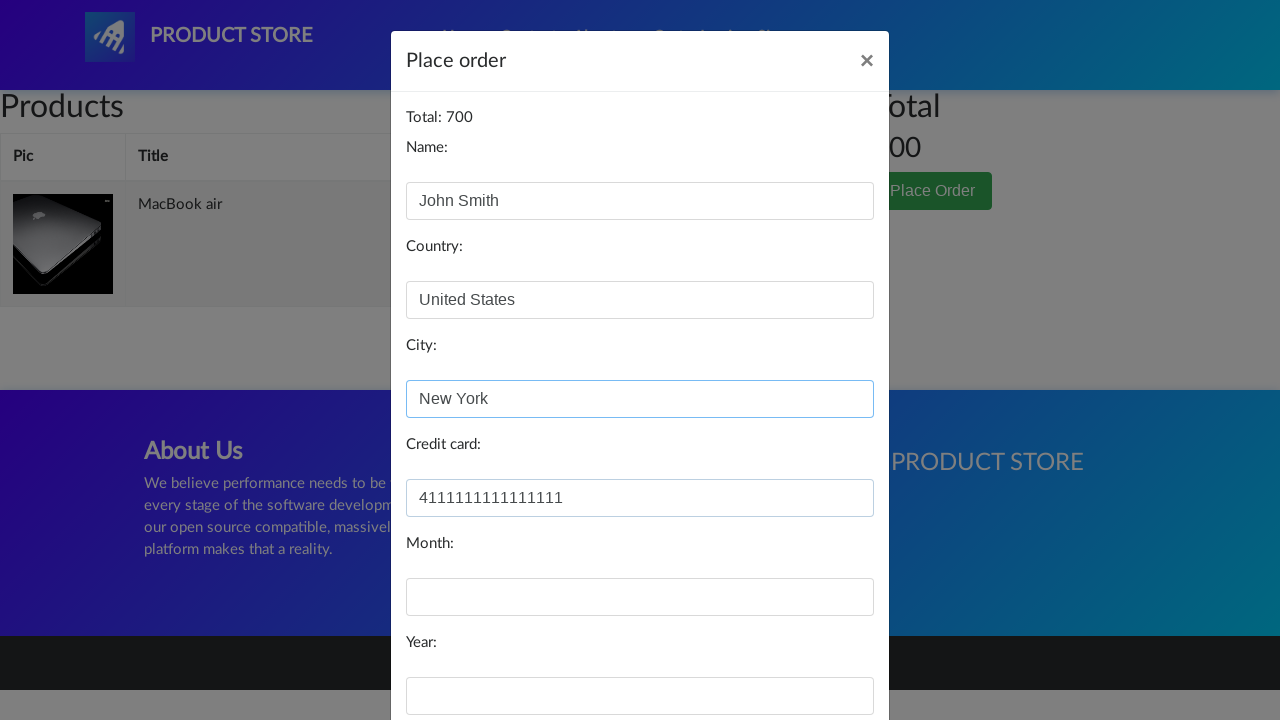

Filled in month field with '06' on #month
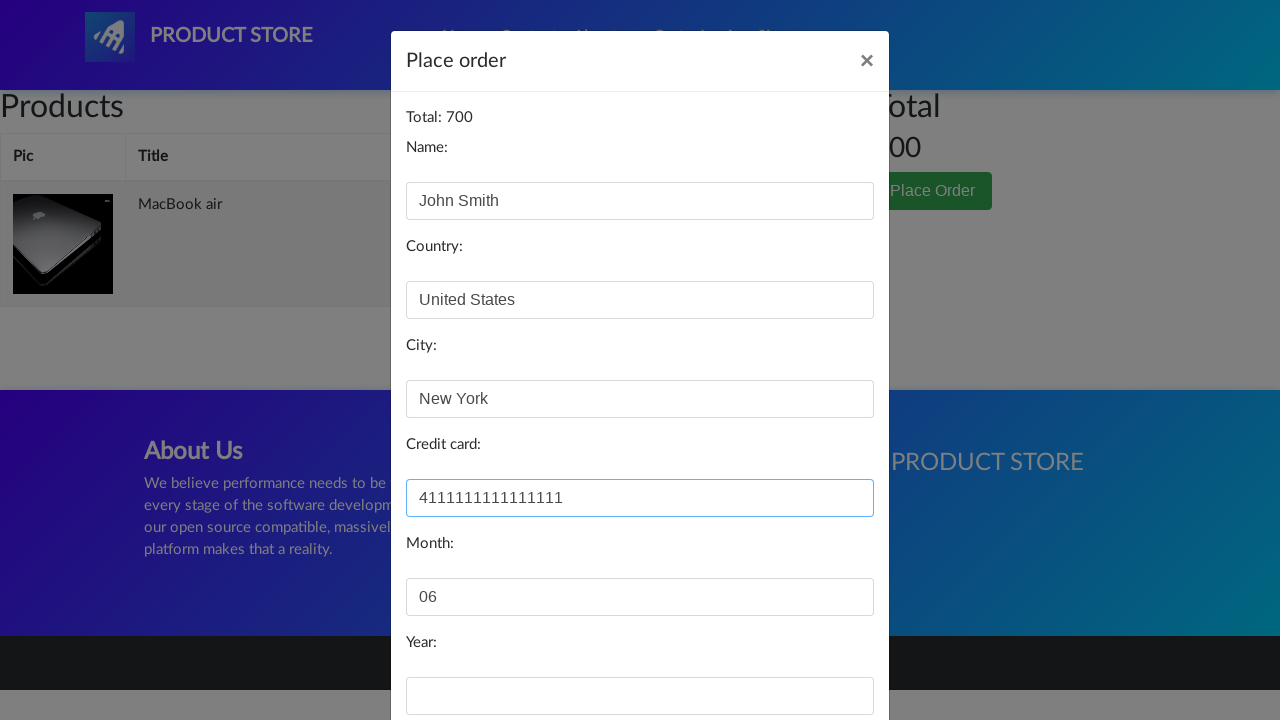

Filled in year field with '2025' on #year
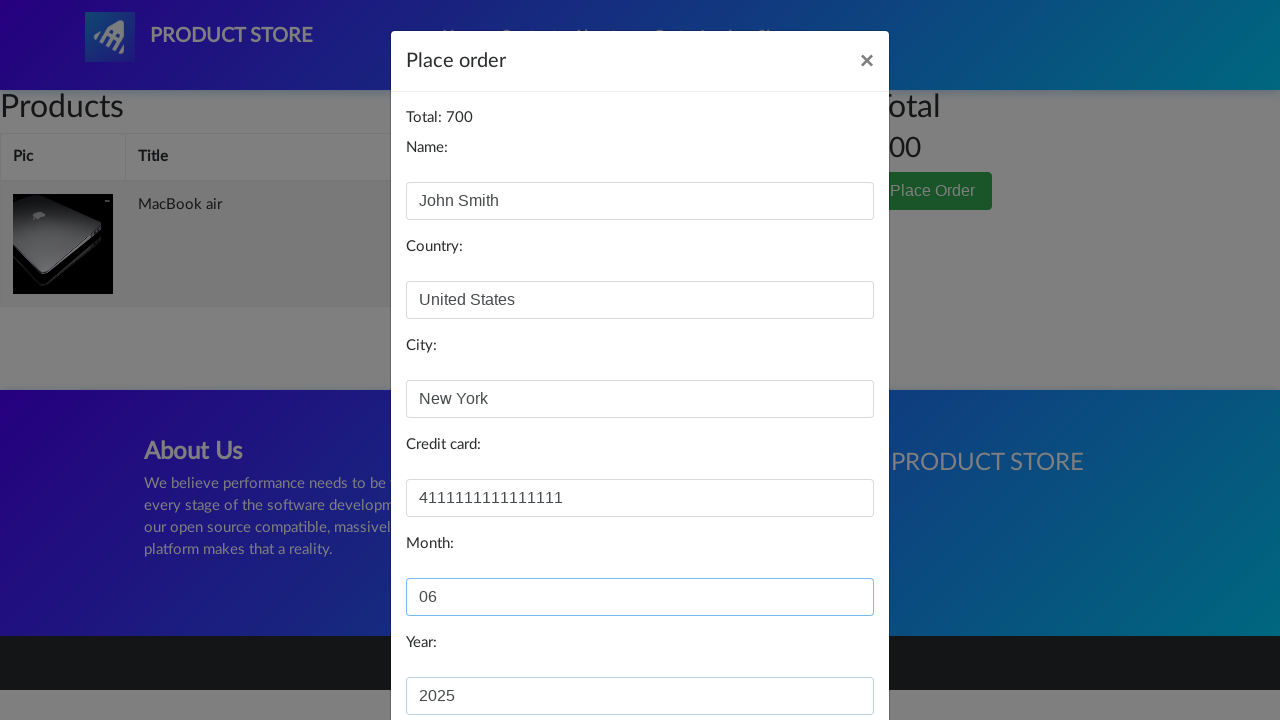

Clicked Purchase button to complete order at (823, 655) on text=Purchase
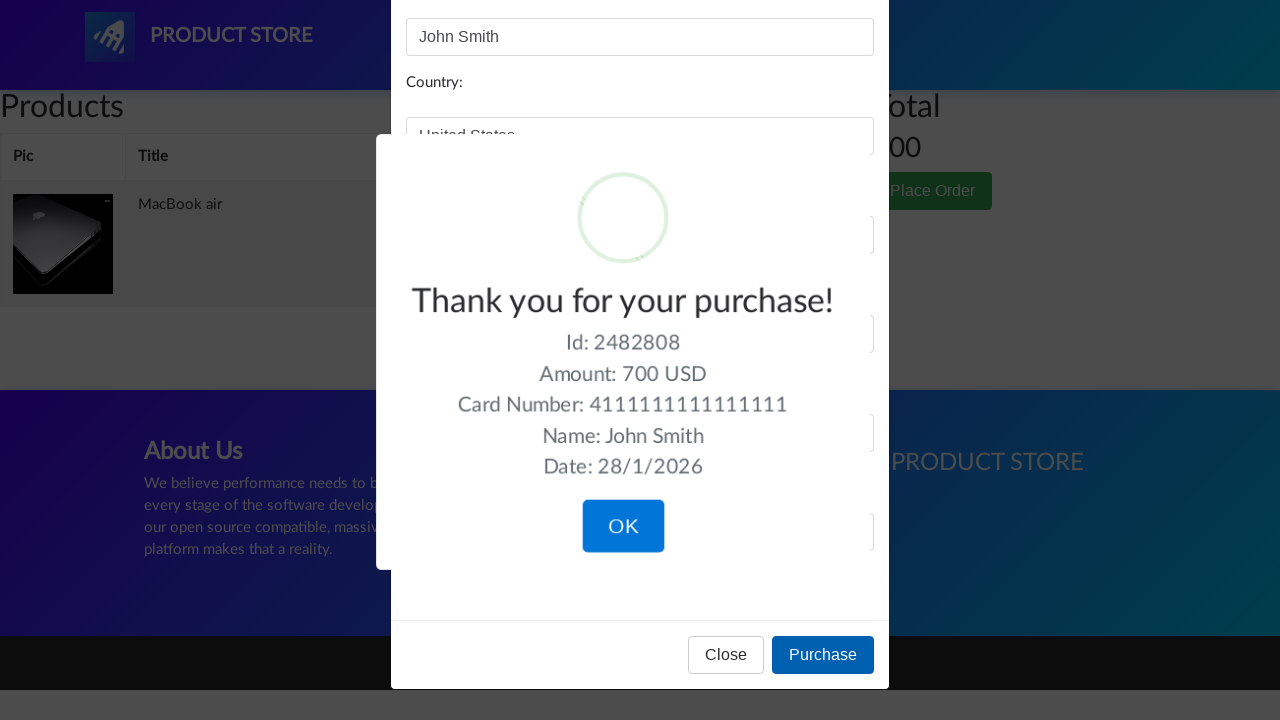

Order confirmation dialog appeared
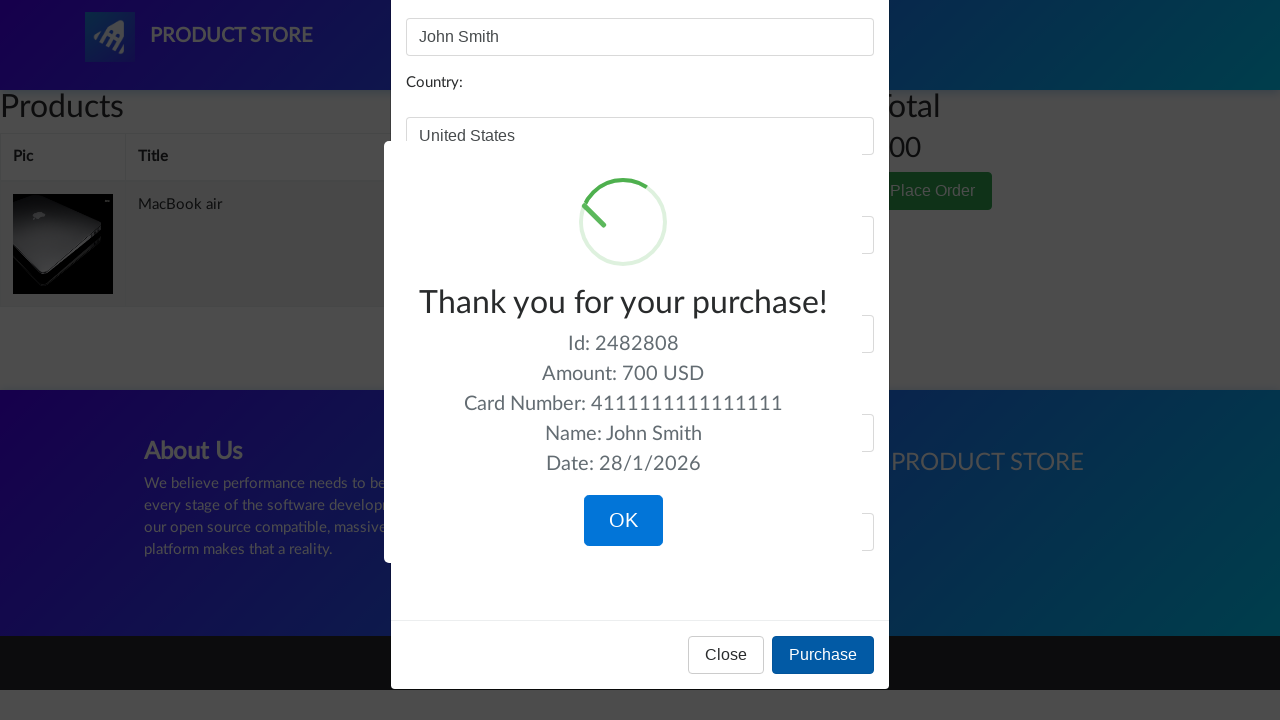

Clicked OK button to confirm purchase completion at (623, 521) on button:has-text("OK")
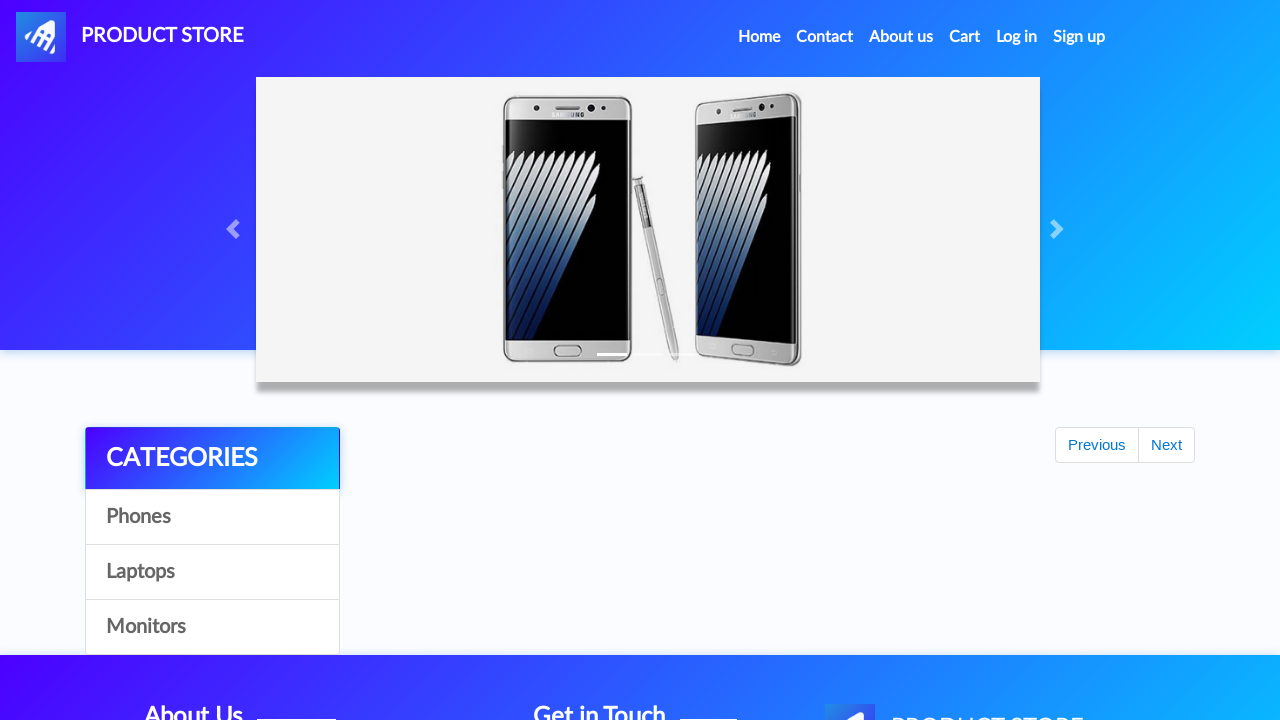

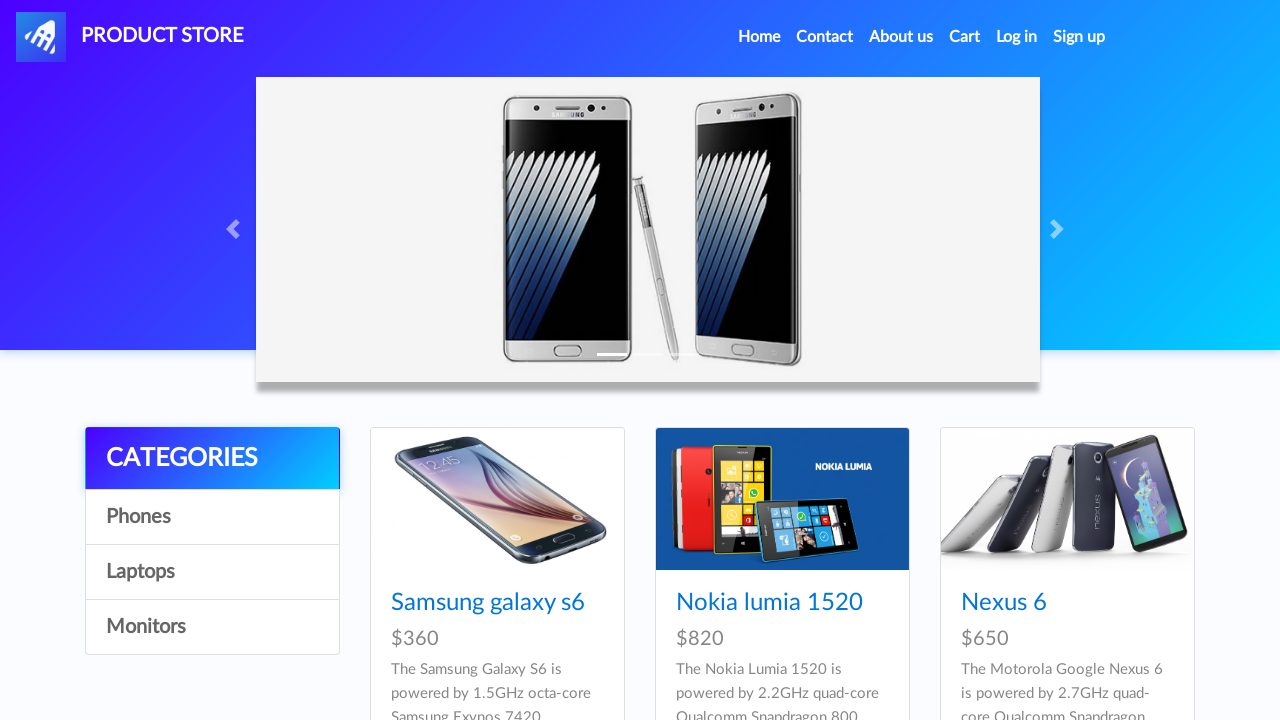